Navigates to a football statistics website, selects "All matches" view, filters by Spain country, and interacts with the match data table

Starting URL: https://www.adamchoi.co.uk/teamgoals/detailed

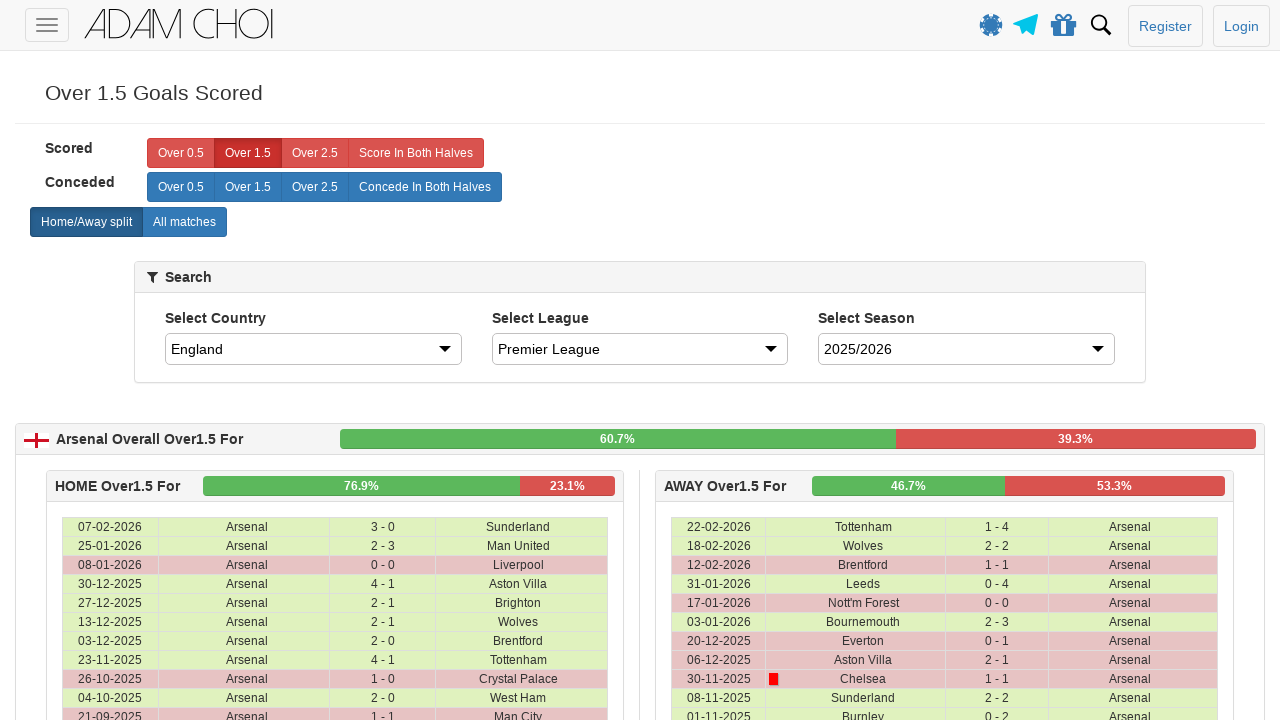

Clicked 'All matches' button to display all matches at (184, 222) on xpath=//label[@analytics-event="All matches"]
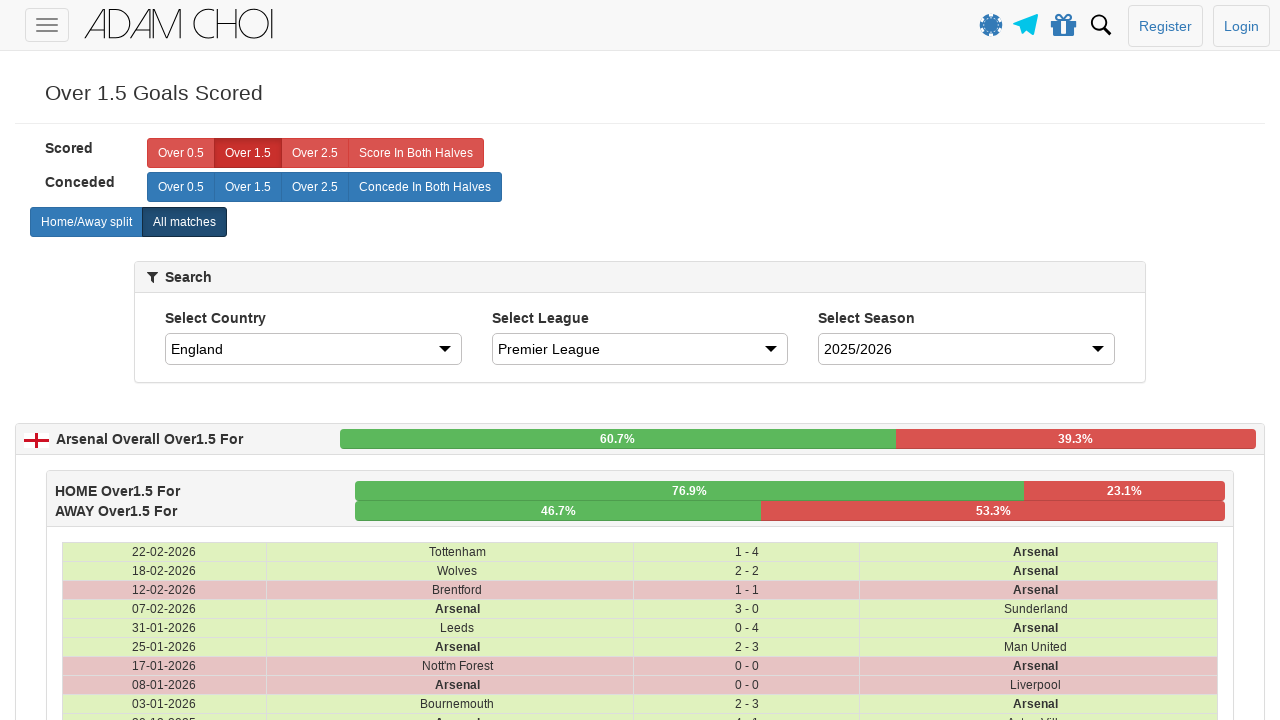

Selected Spain from the country dropdown filter on #country
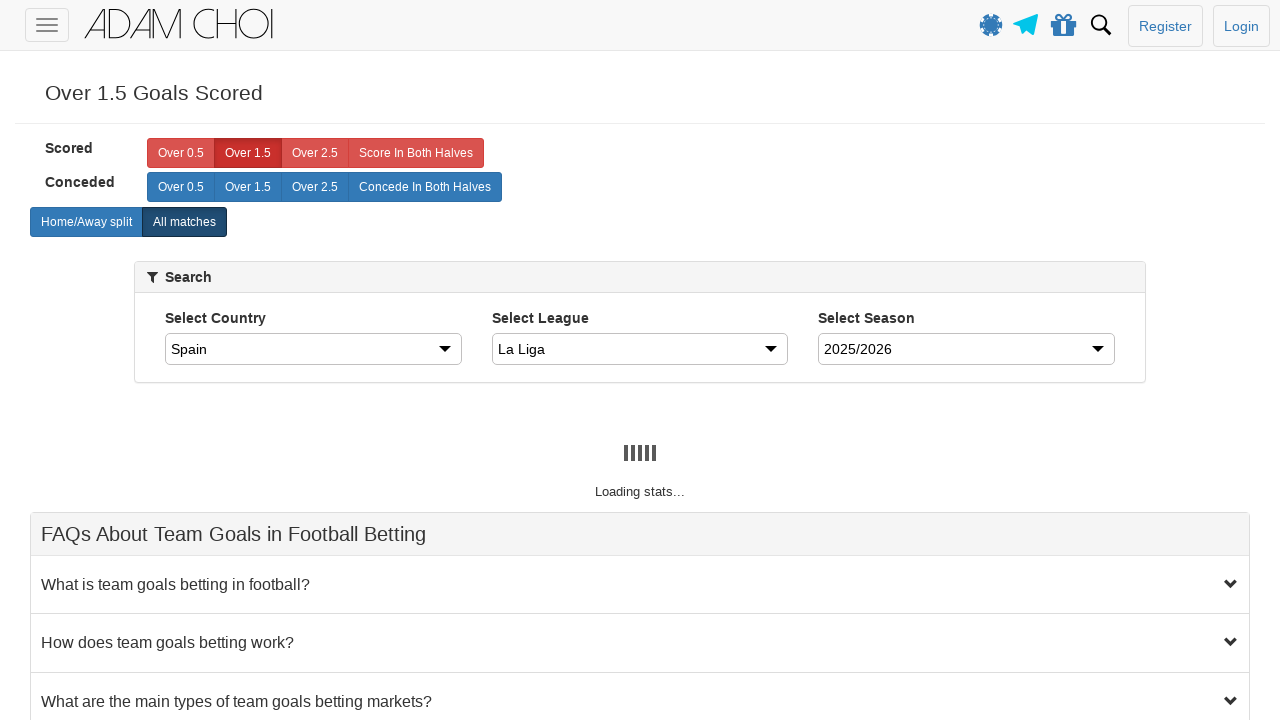

Match data table updated with Spain filtered results
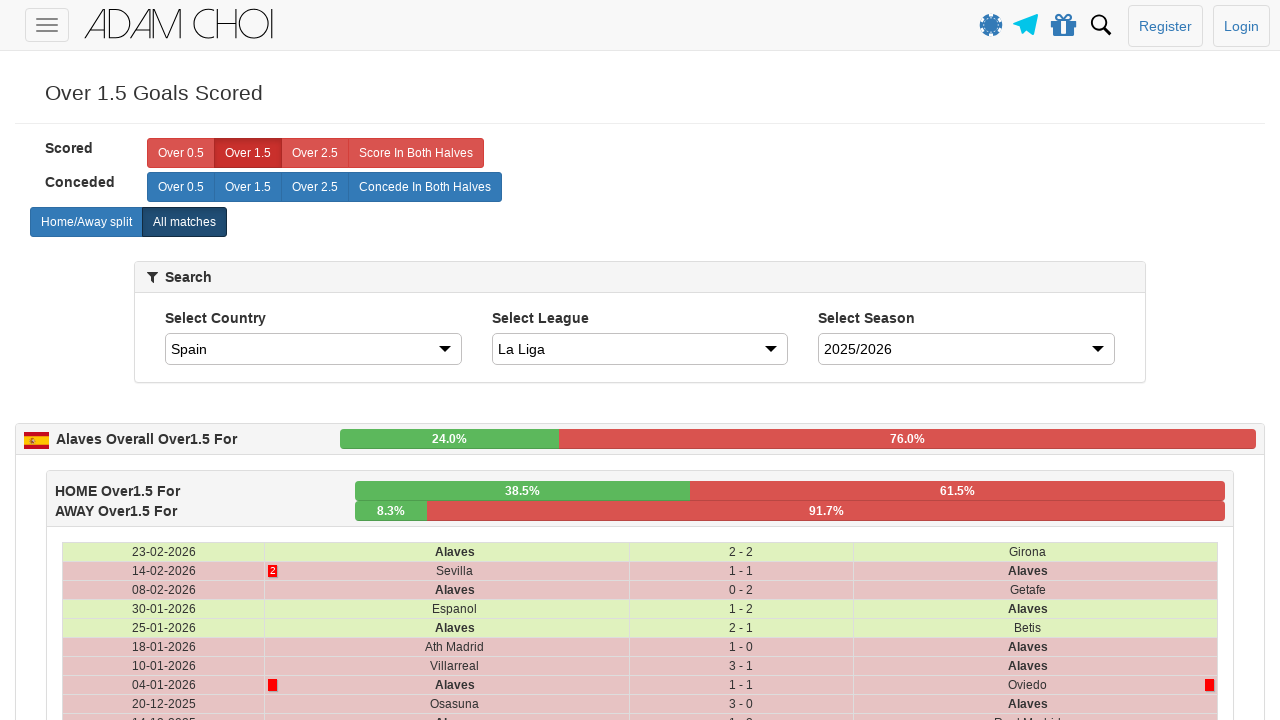

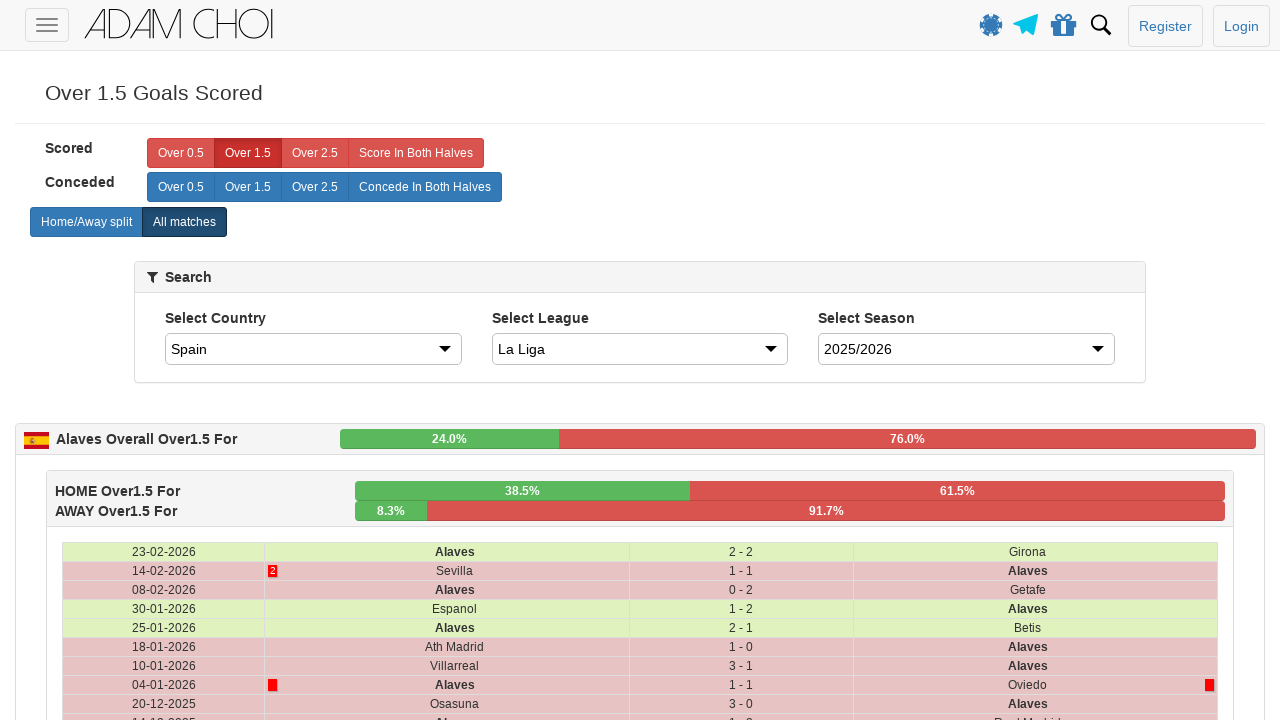